Tests window switching functionality by clicking a link that opens a new window, switching to it, and then switching back to the parent window

Starting URL: https://the-internet.herokuapp.com/windows

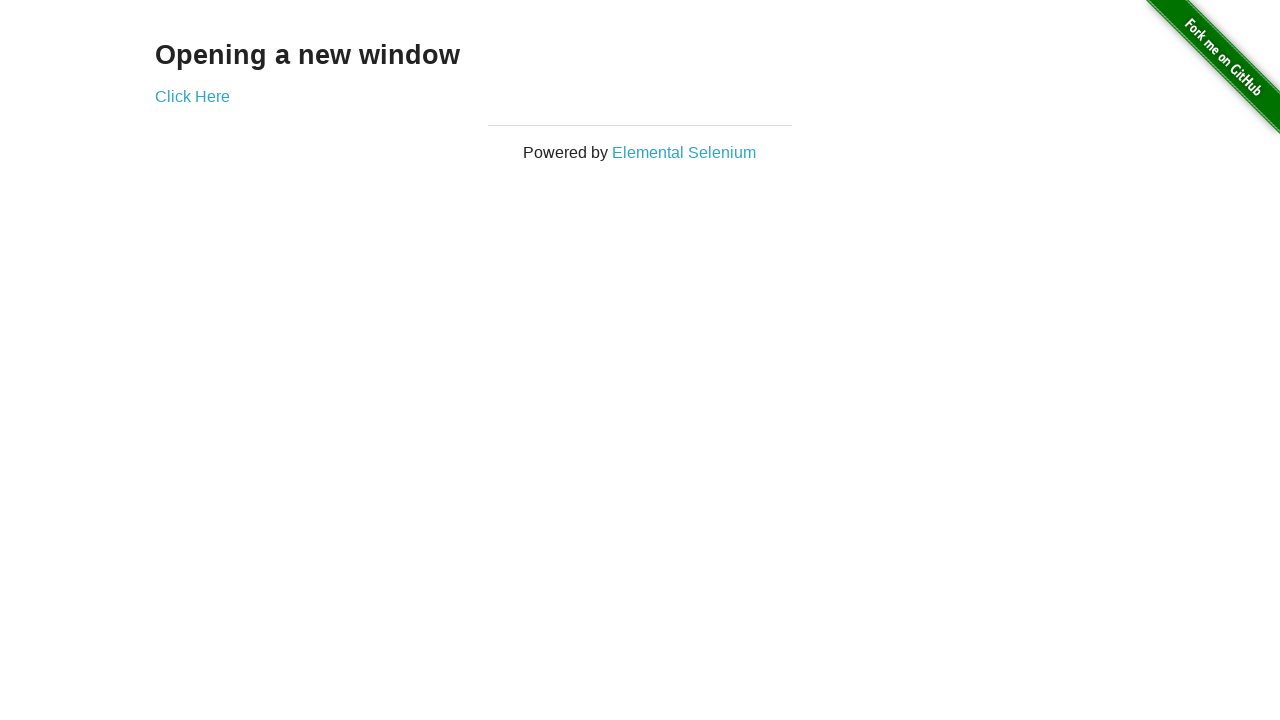

Clicked 'Click Here' link to open new window at (192, 96) on xpath=//a[.='Click Here']
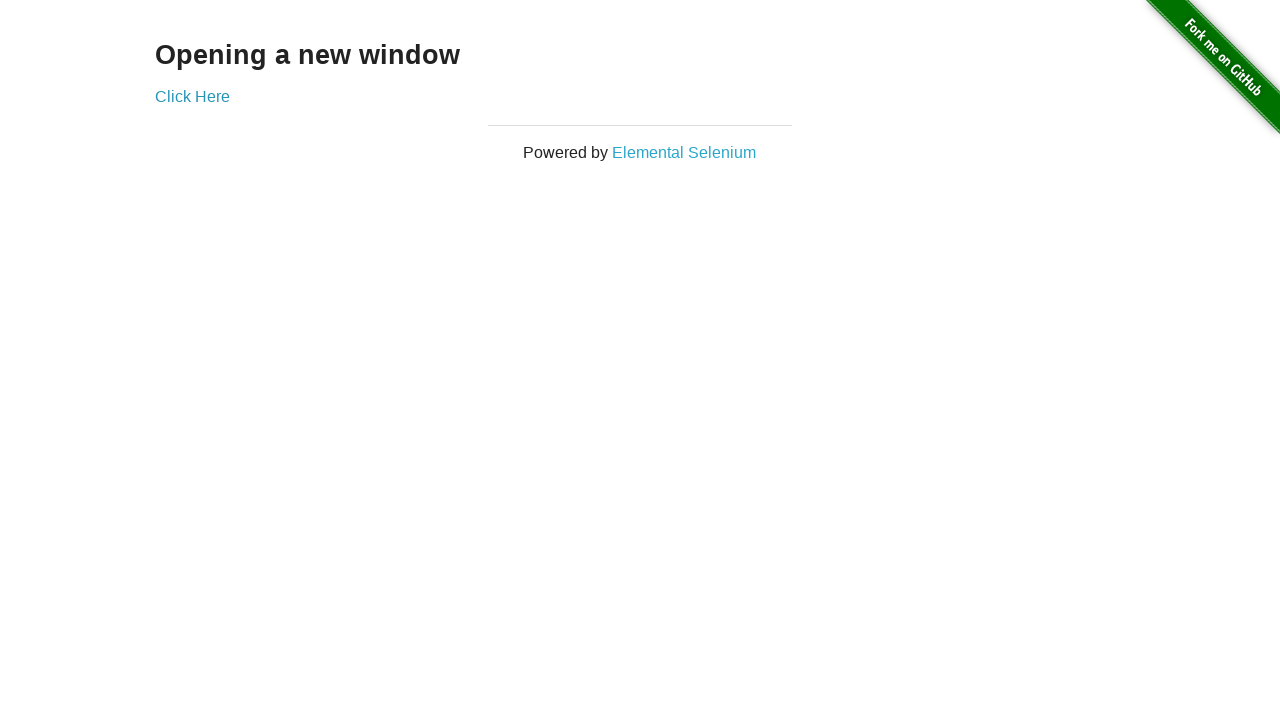

Retrieved all open pages/windows from context
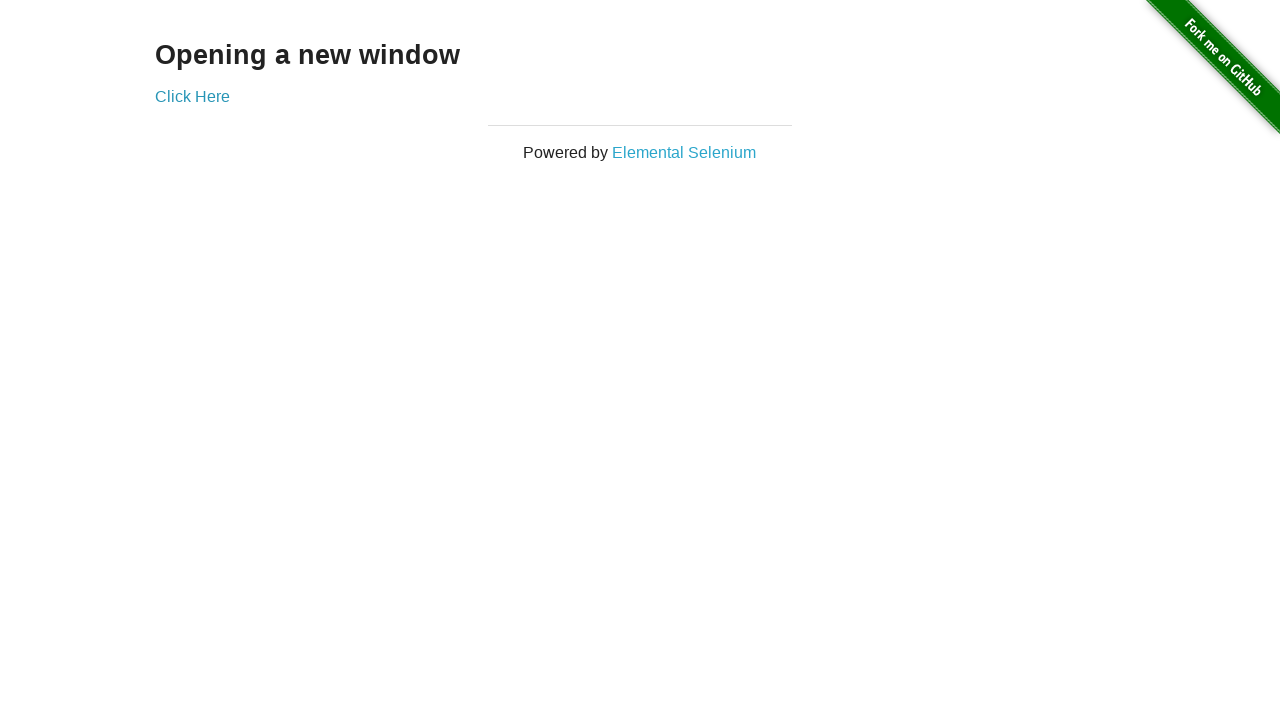

Switched to newly opened window
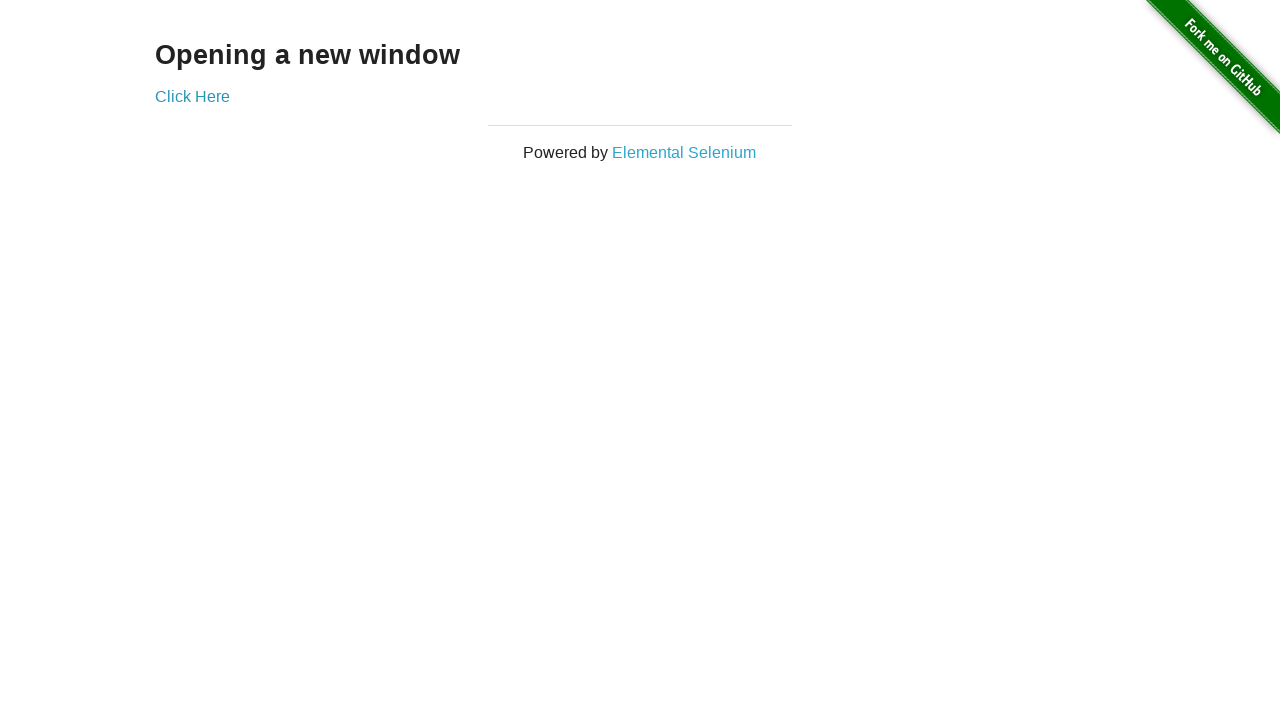

Waited for new page to fully load
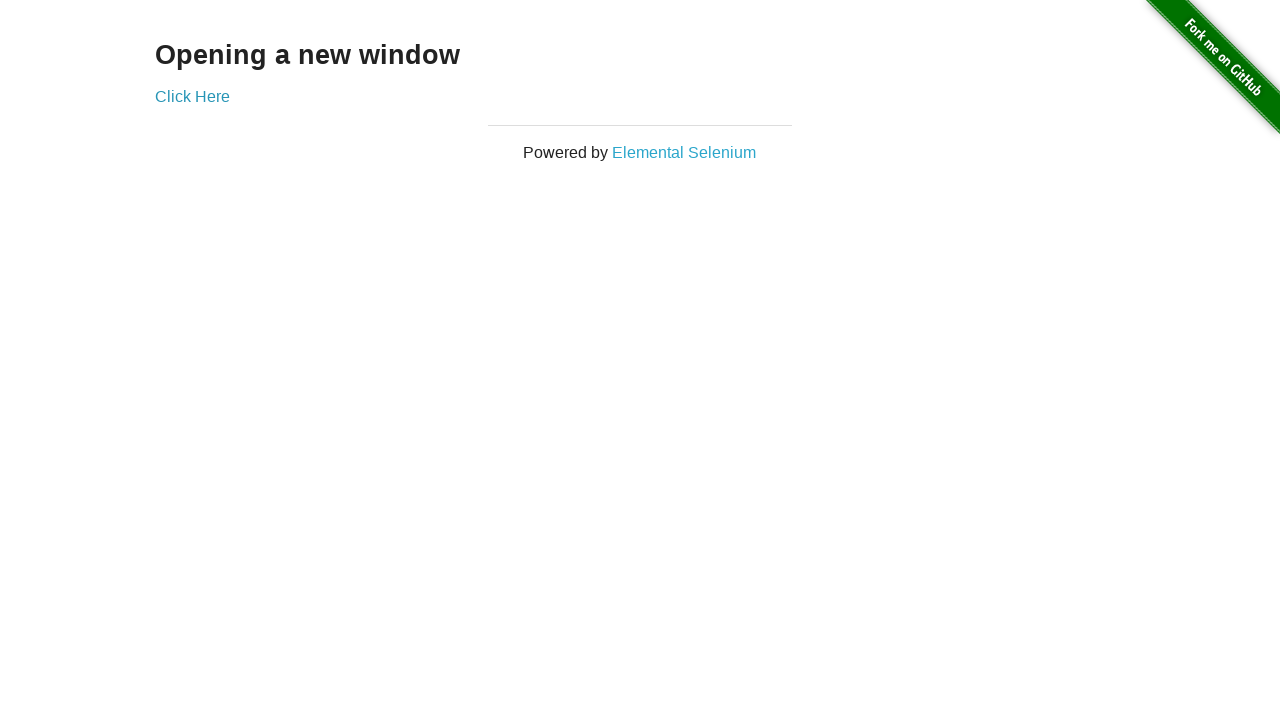

Switched back to parent window and clicked 'Click Here' link again at (192, 96) on xpath=//a[.='Click Here']
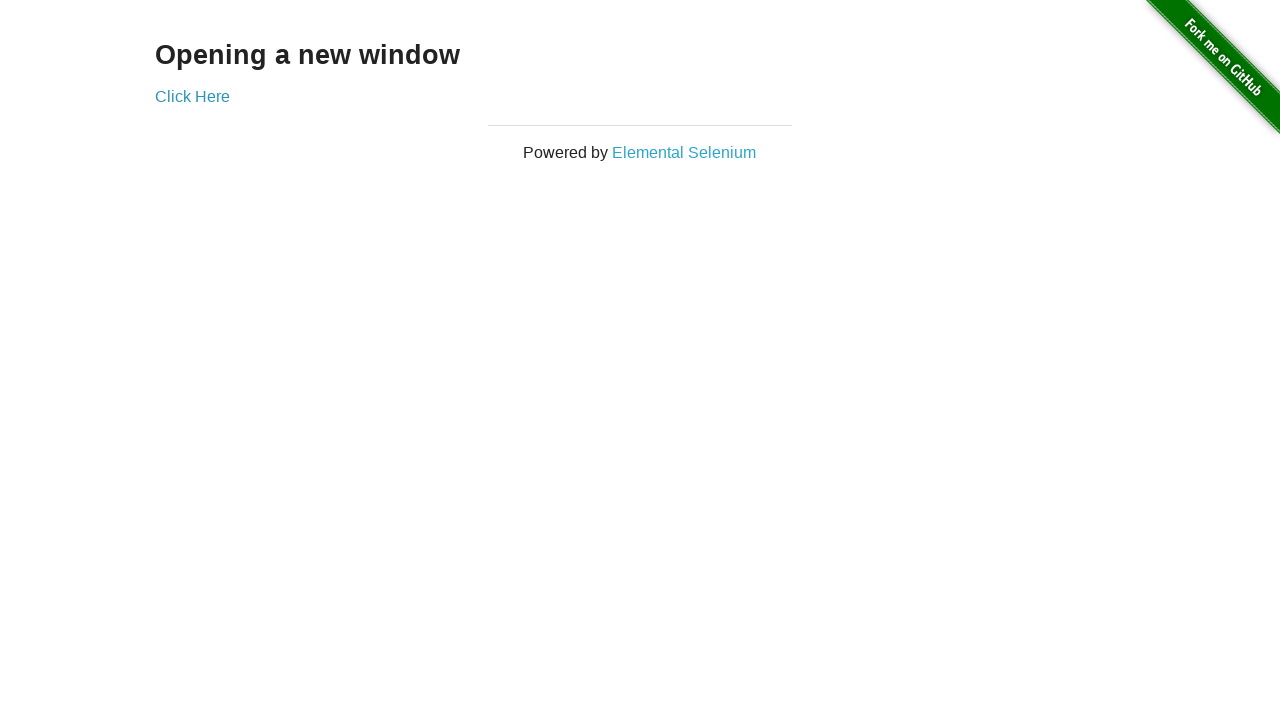

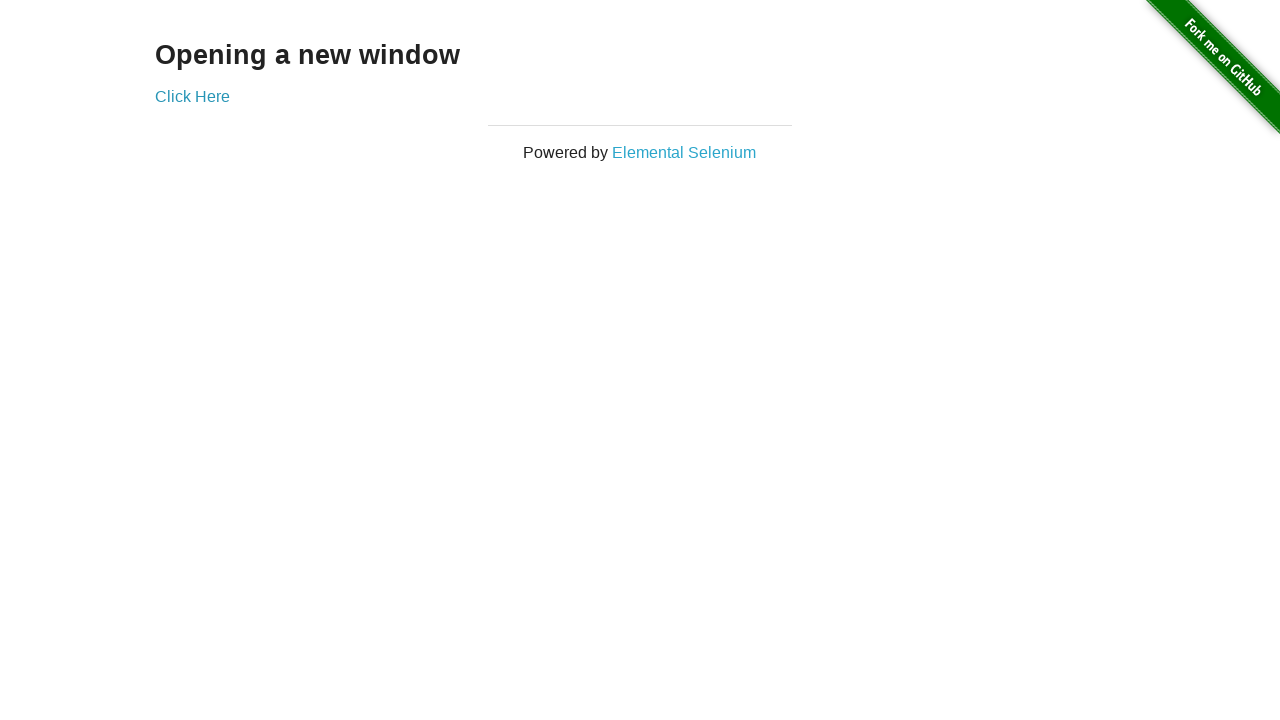